Tests keyboard actions by sending keyboard shortcuts like Ctrl+K and Escape

Starting URL: https://www.selenium.dev/documentation/webdriver/actions_api/keyboard/

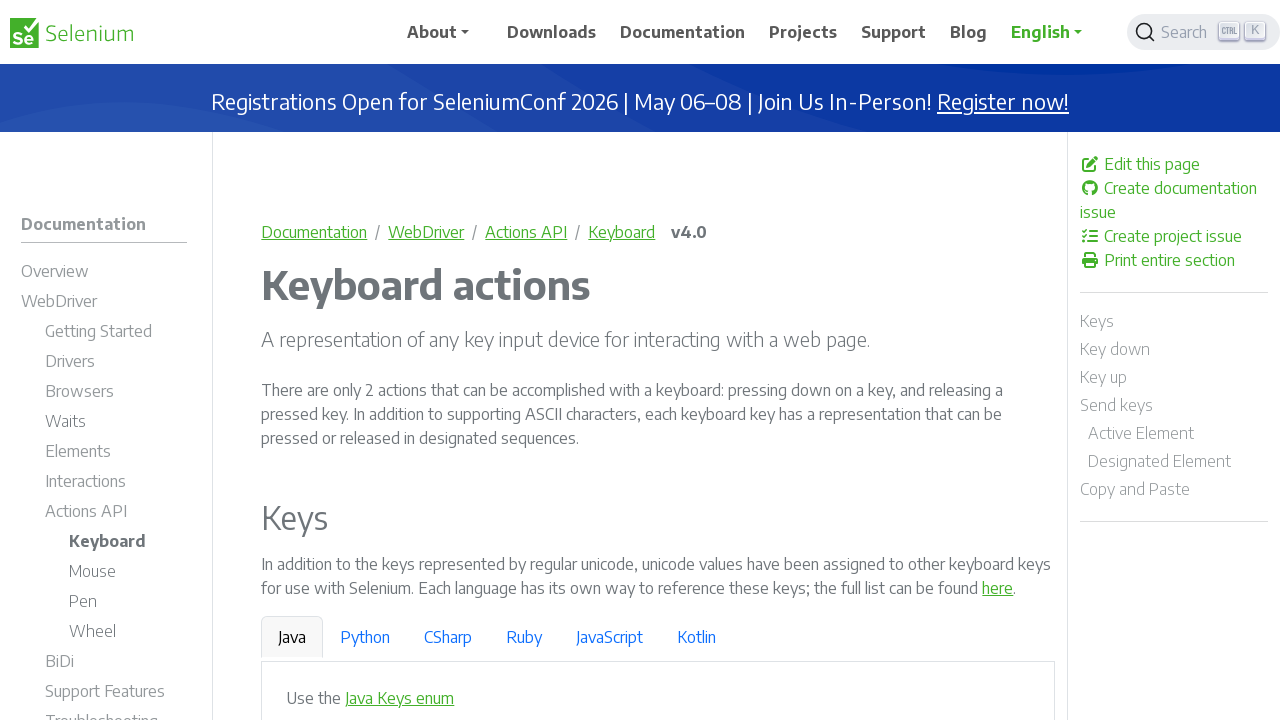

Pressed Control key down
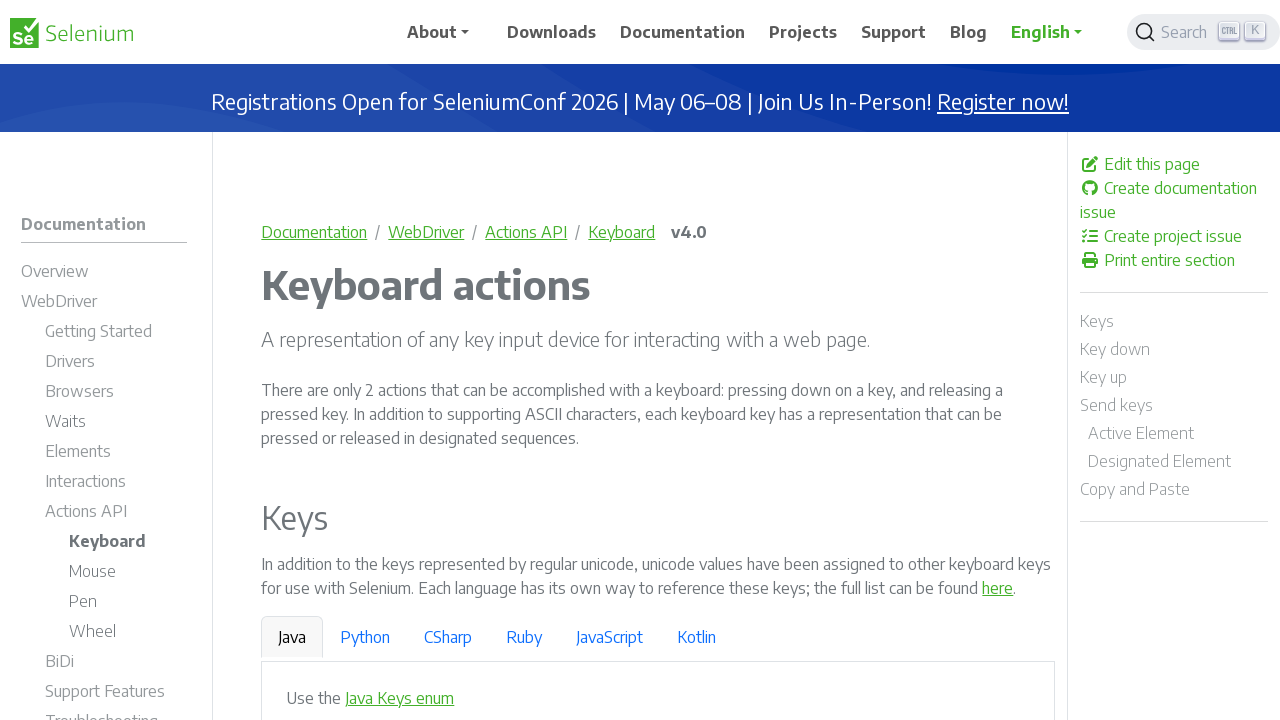

Pressed K key while Control is held (Ctrl+K shortcut)
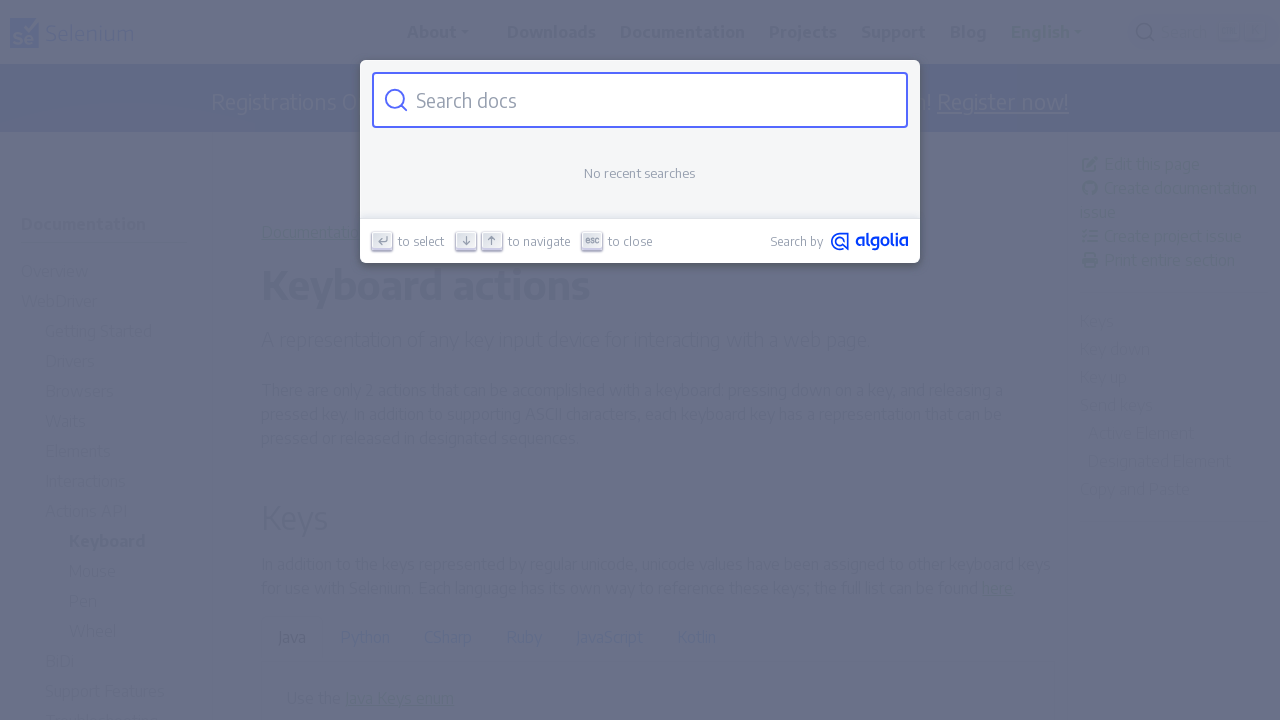

Released Control key
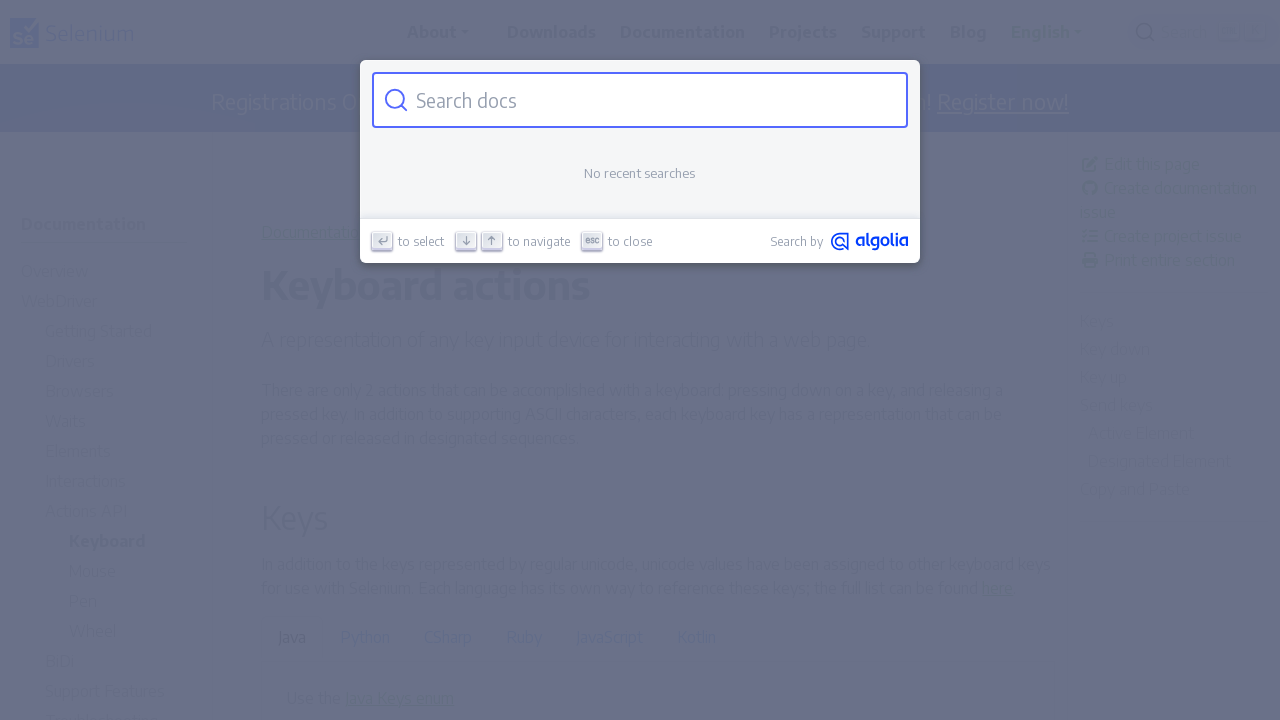

Waited 6 seconds for Ctrl+K action to complete
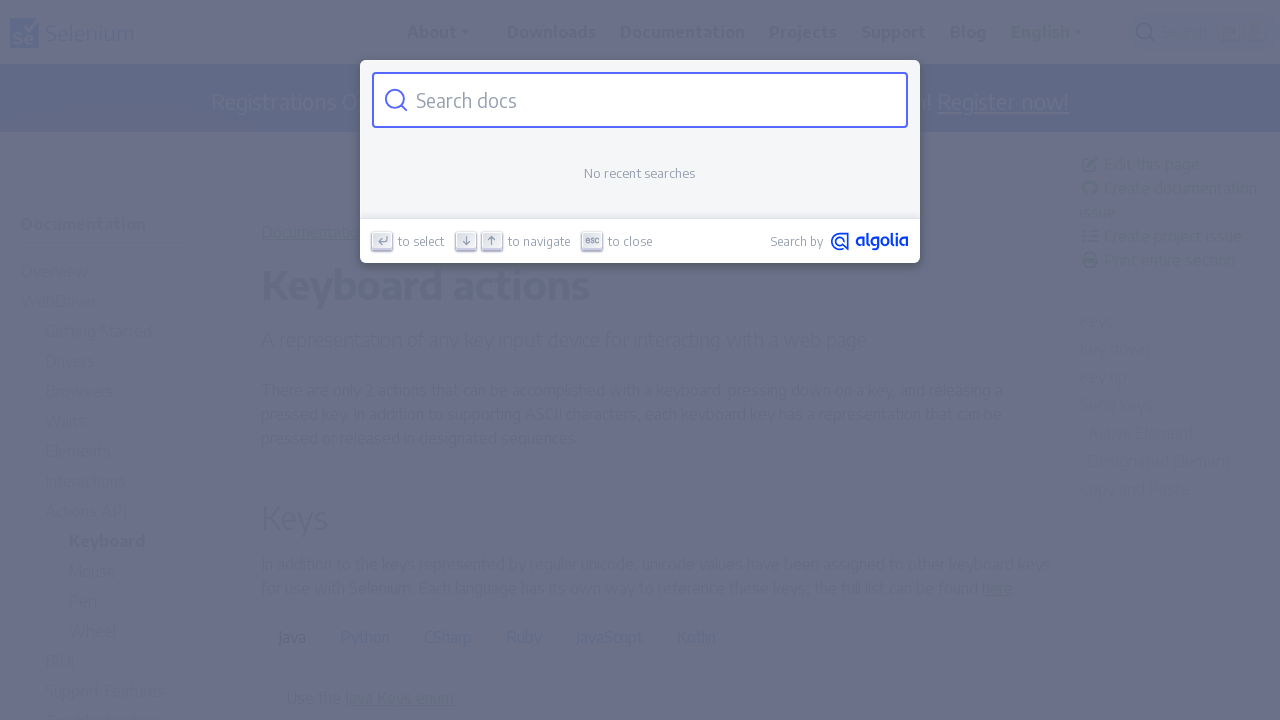

Pressed Escape key
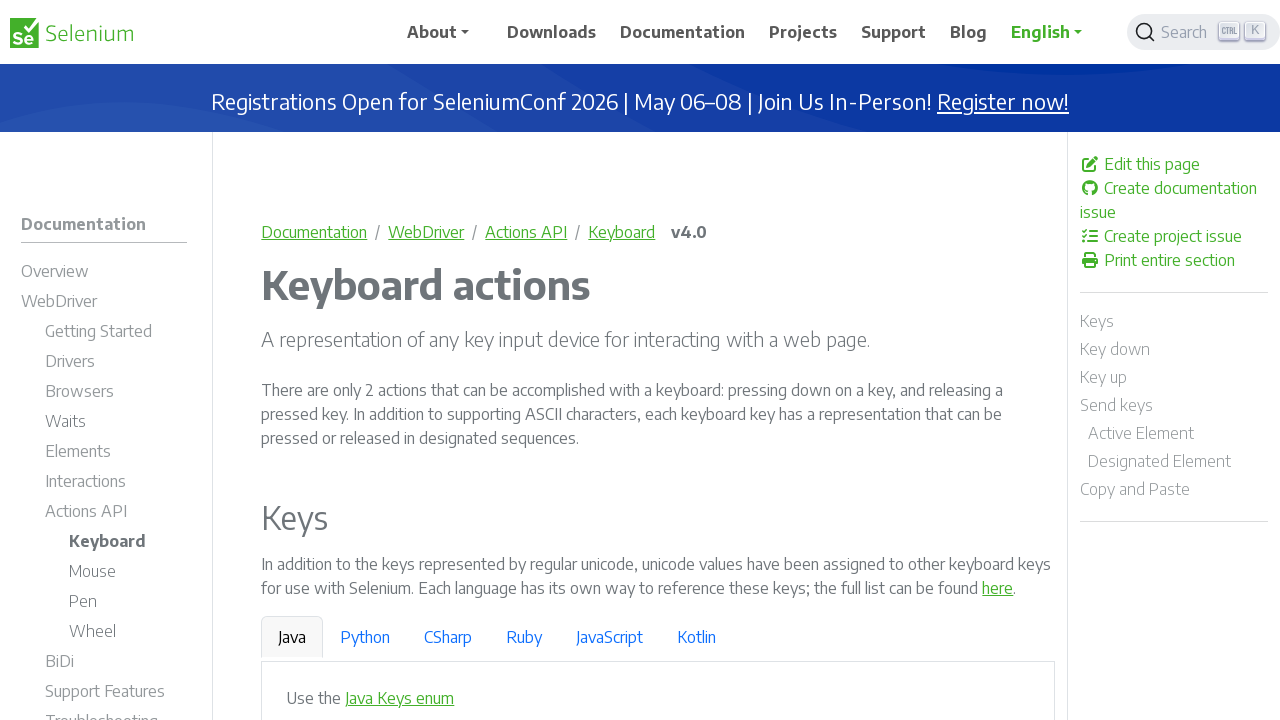

Waited 6 seconds for Escape action to complete
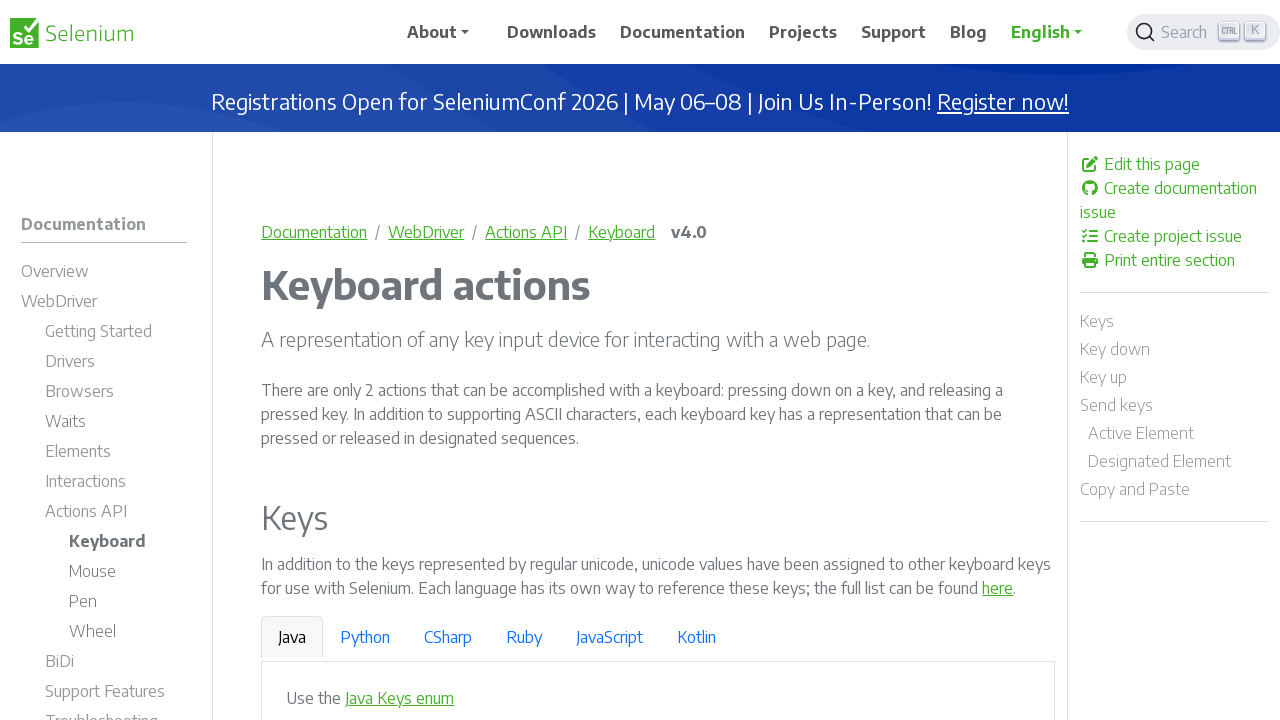

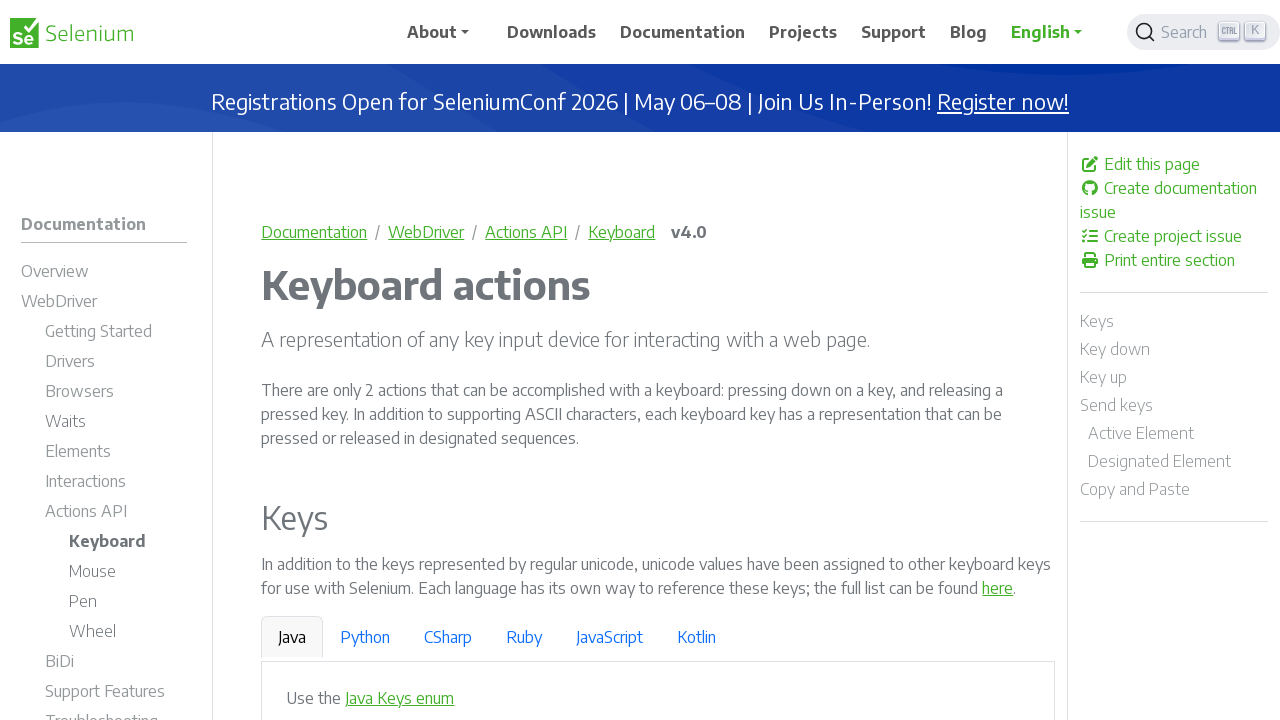